Tests various JavaScript interactions on a practice page including filling a text field, scrolling the page, and clicking a checkbox

Starting URL: https://www.letskodeit.com/practice

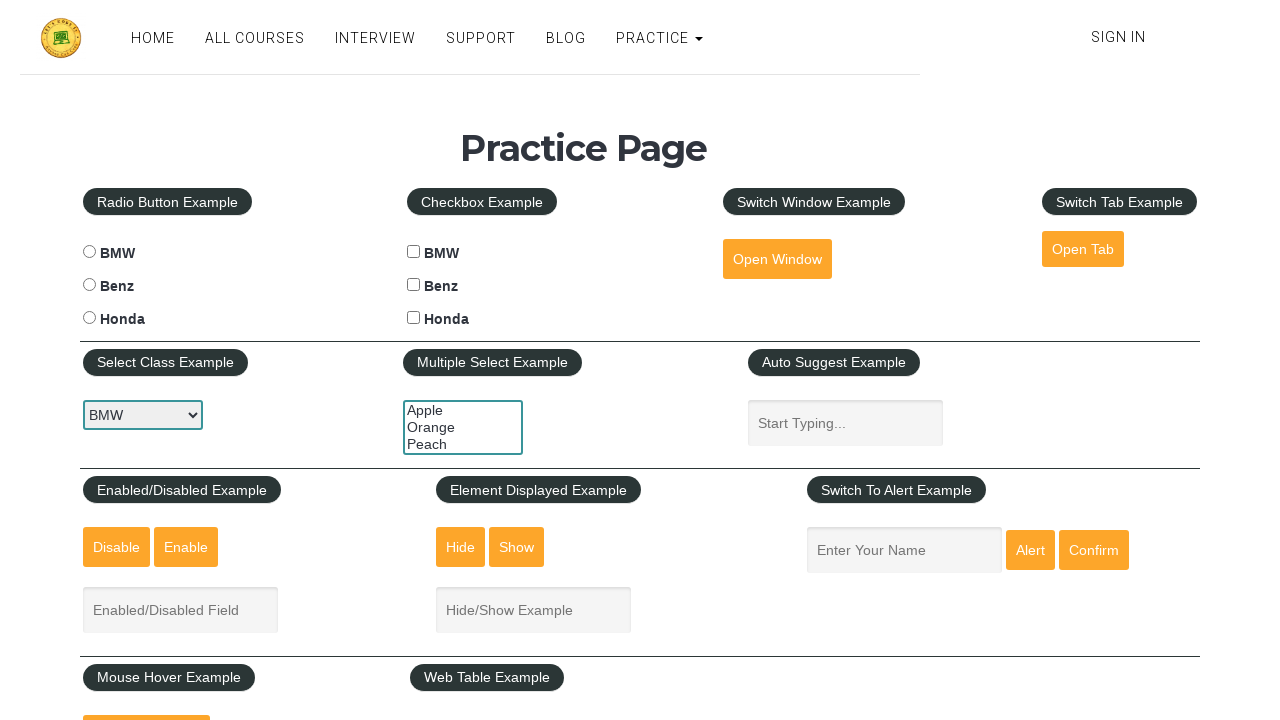

Filled name text field with 'test' on #name
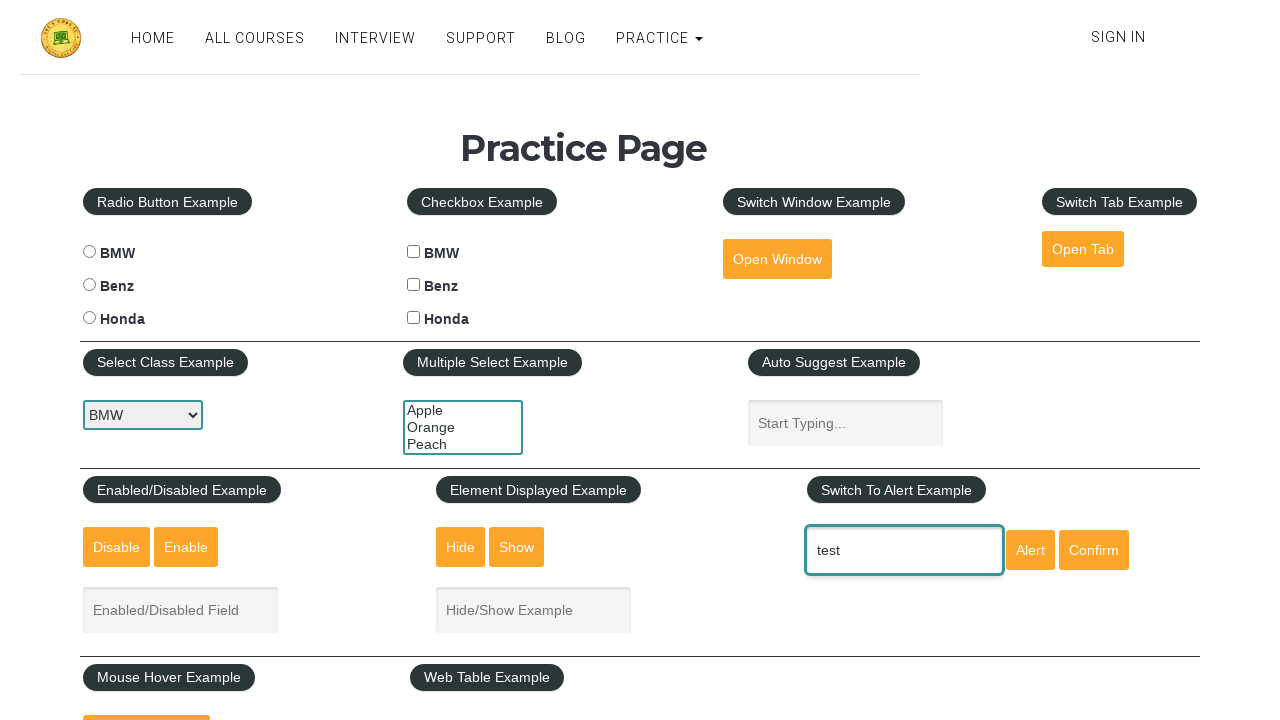

Scrolled page down by 1031 pixels
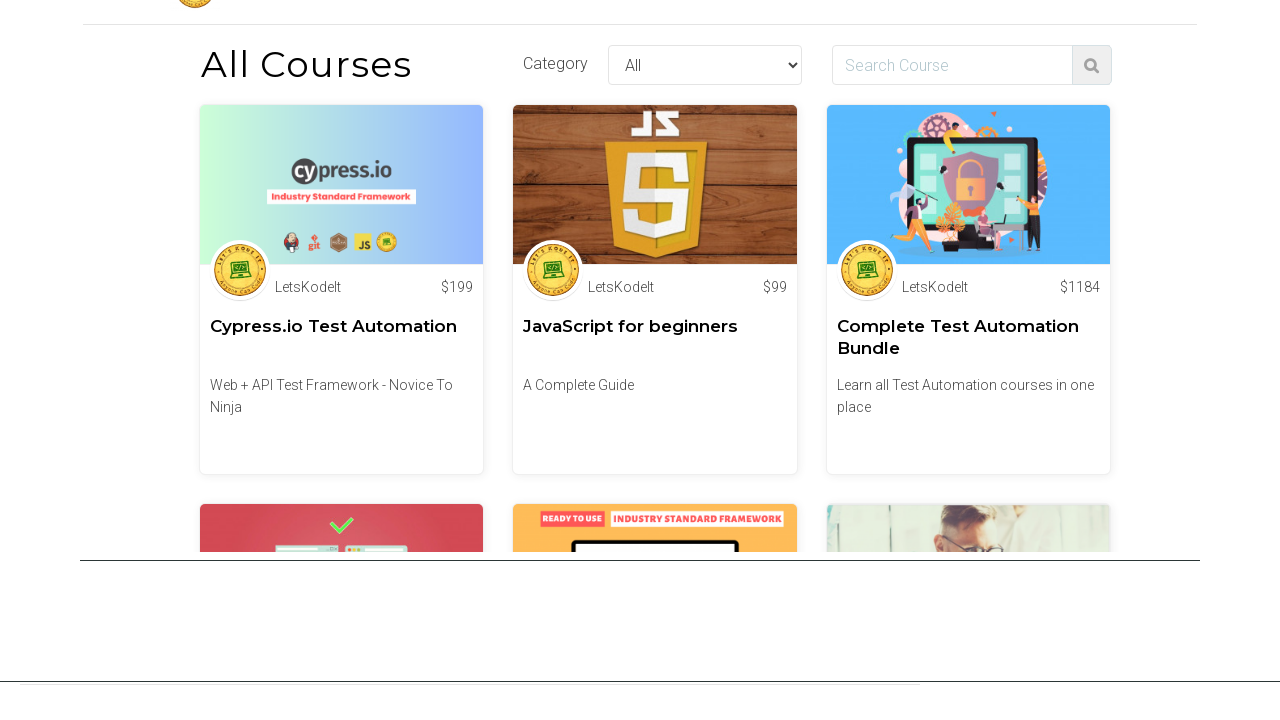

Waited 3 seconds for scroll to complete
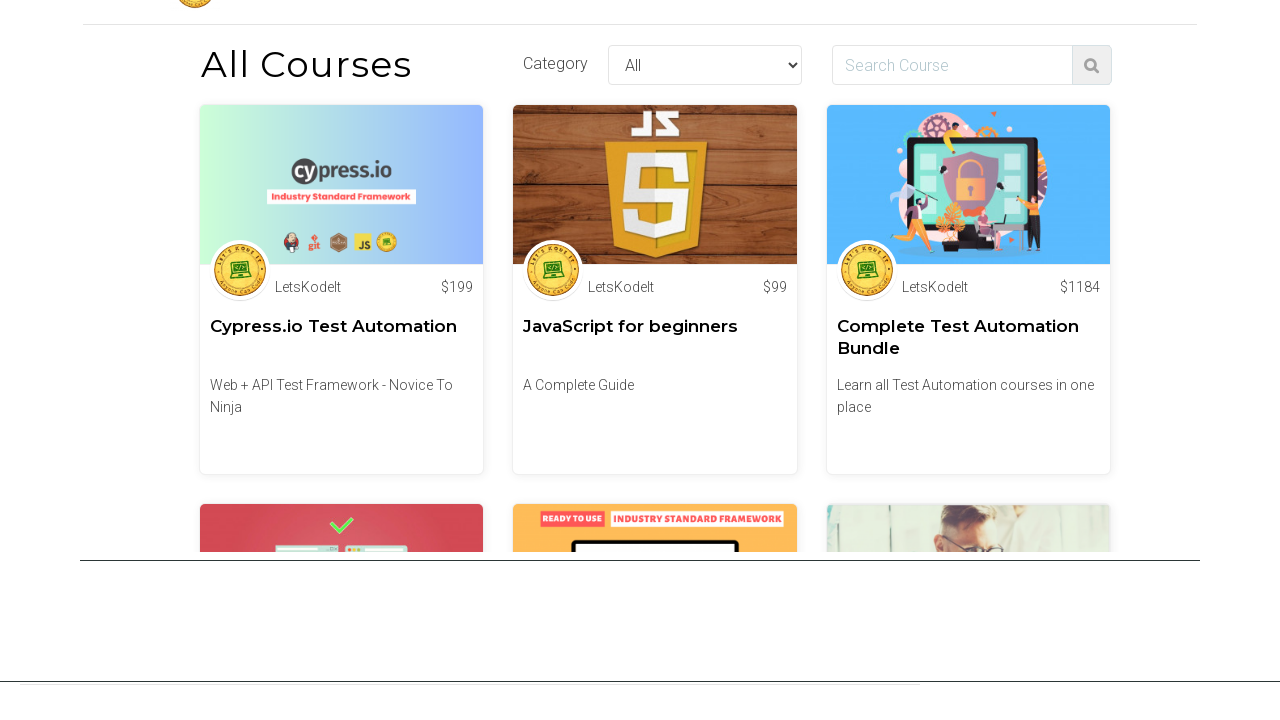

Scrolled page back up by 1031 pixels
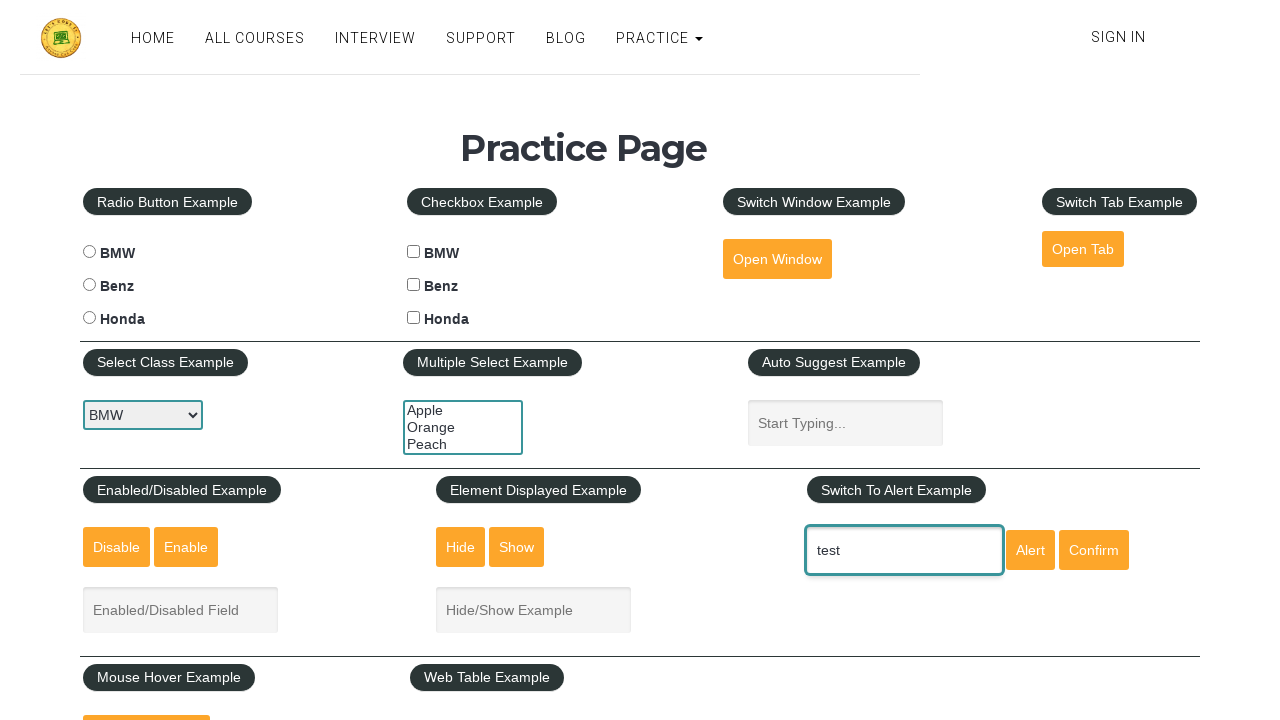

Waited 3 seconds for scroll to complete
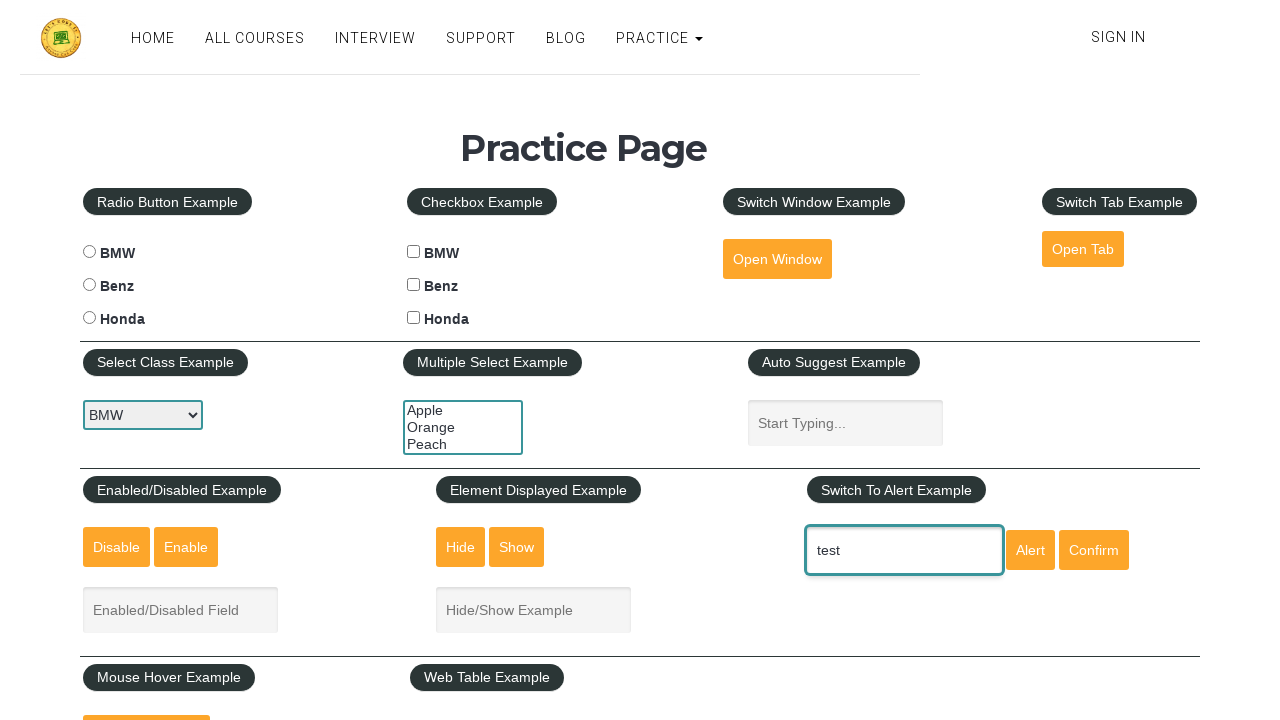

Scrolled mousehover element into view
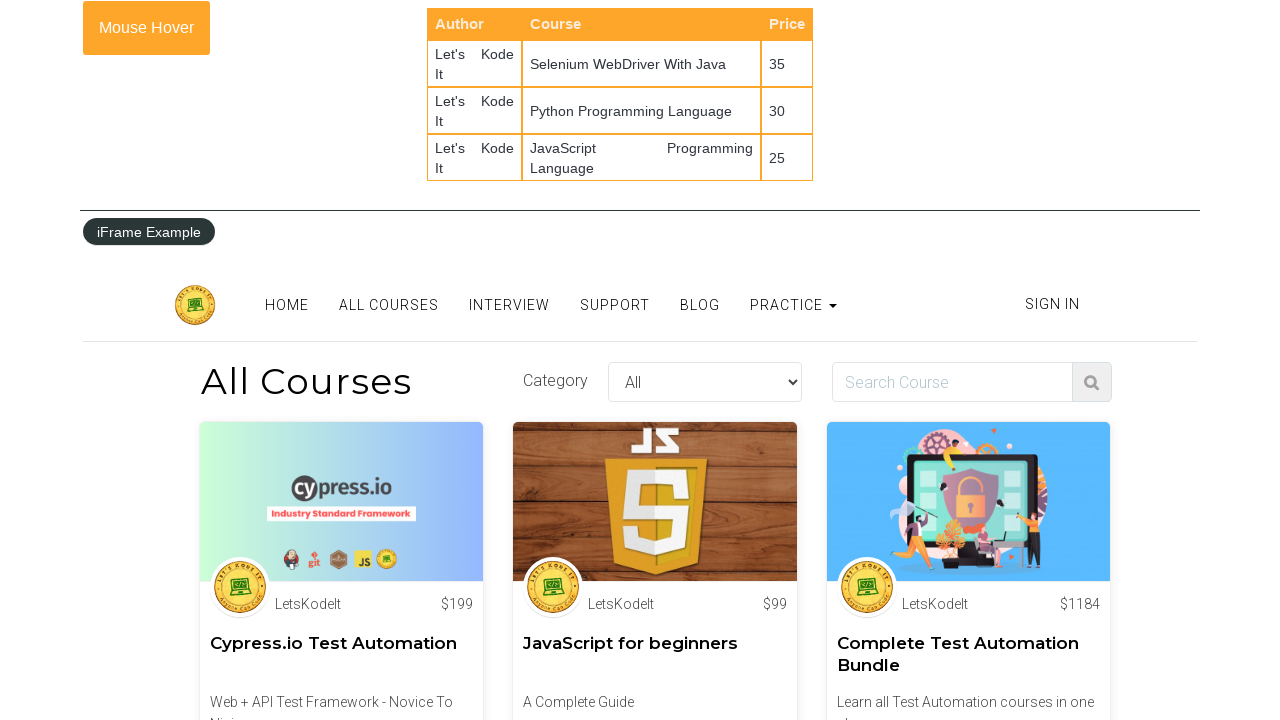

Waited 3 seconds for mousehover element to be visible
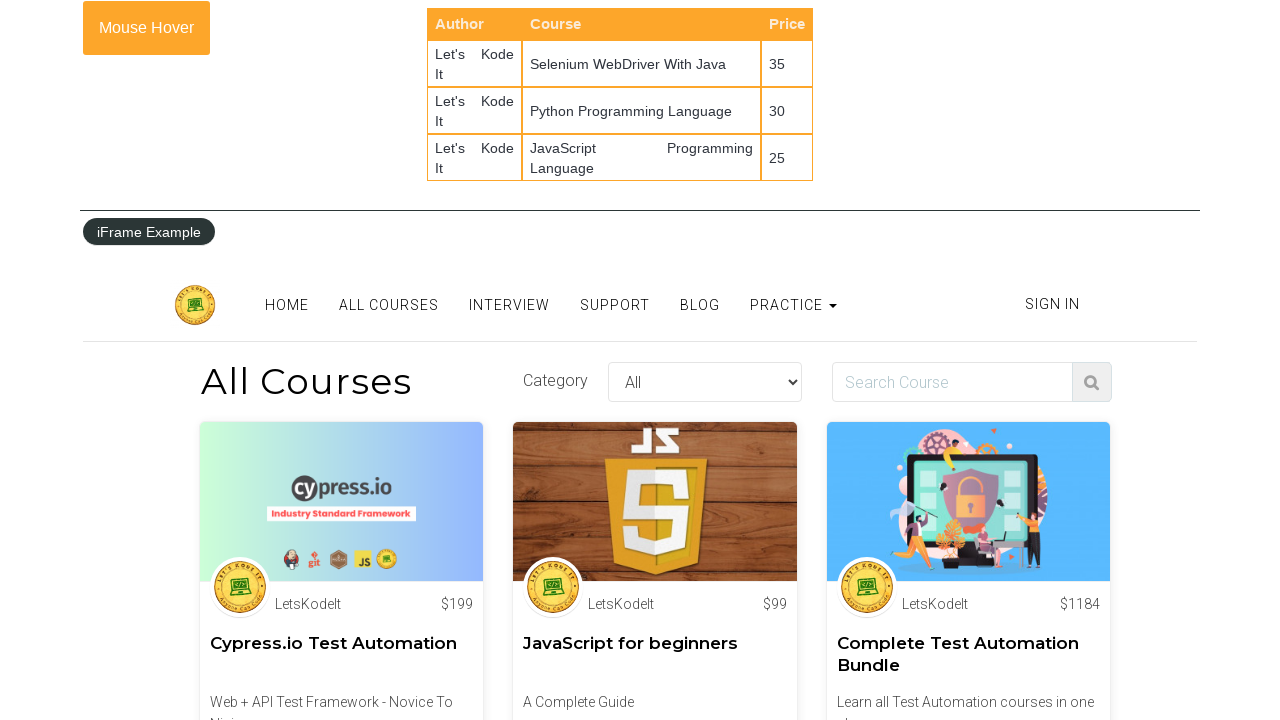

Adjusted scroll position upward by 190 pixels
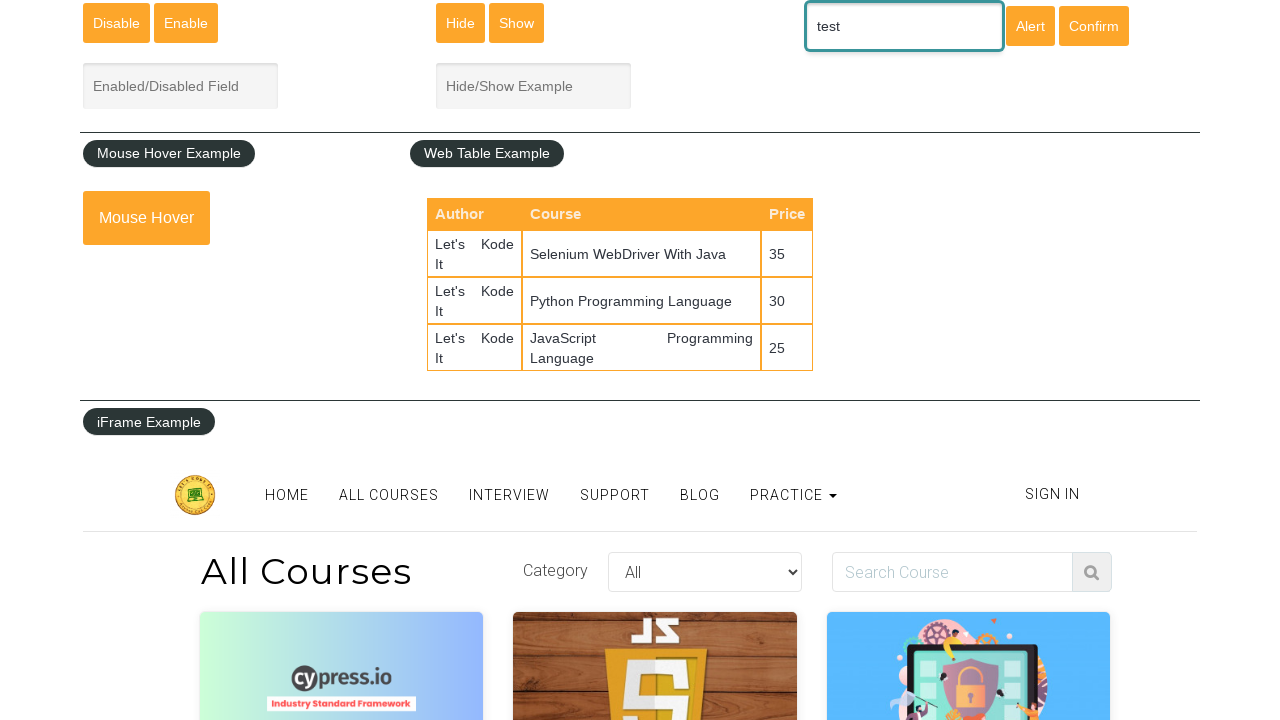

Waited 3 seconds for scroll adjustment
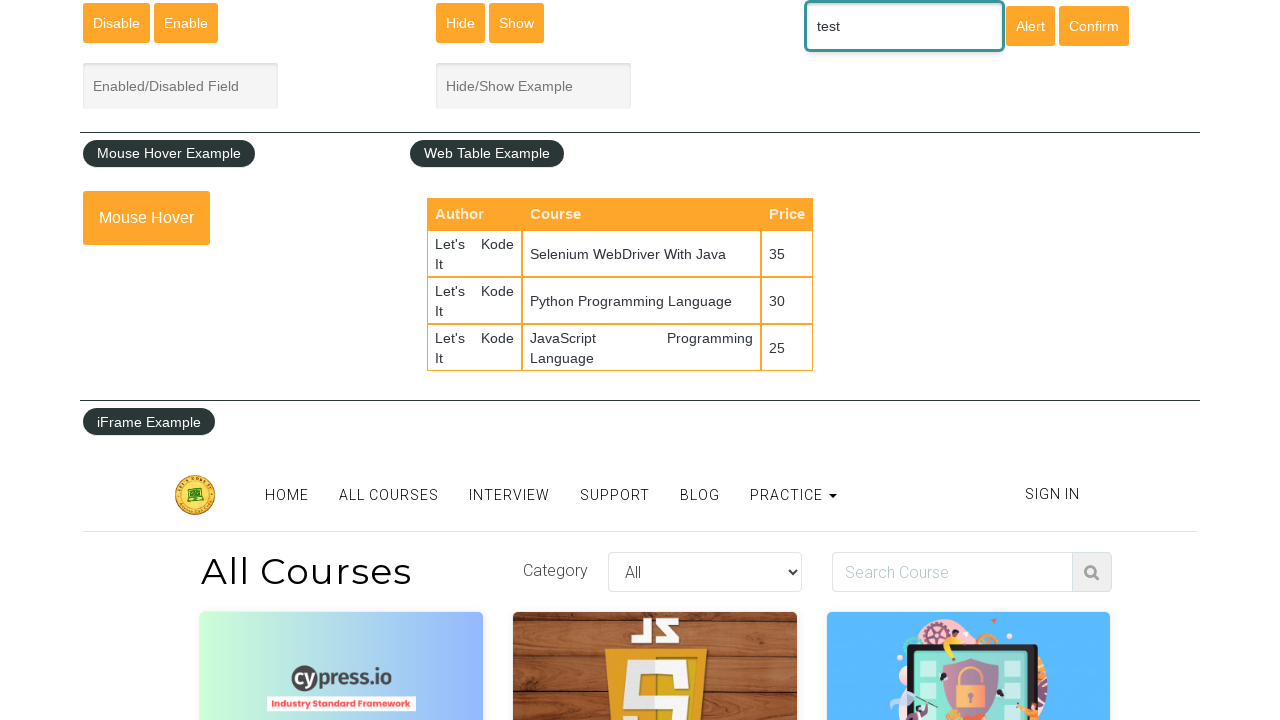

Scrolled BMW checkbox into view
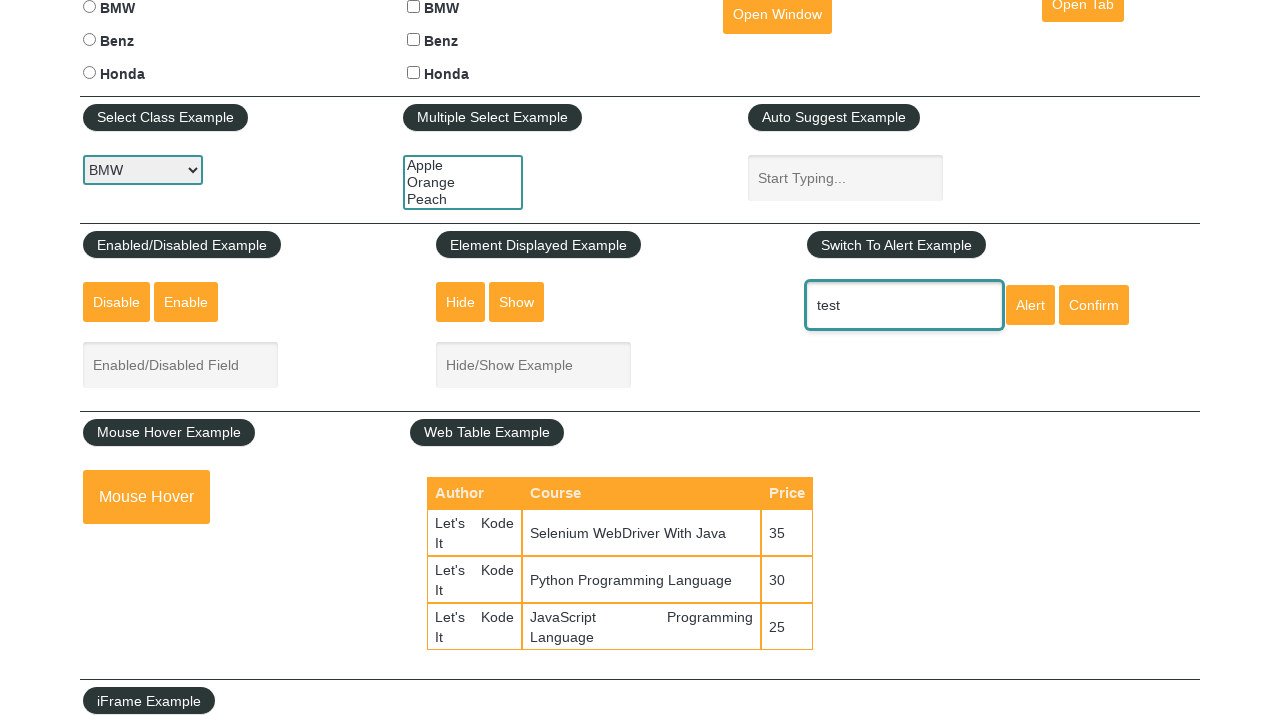

Waited 3 seconds for BMW checkbox to be visible
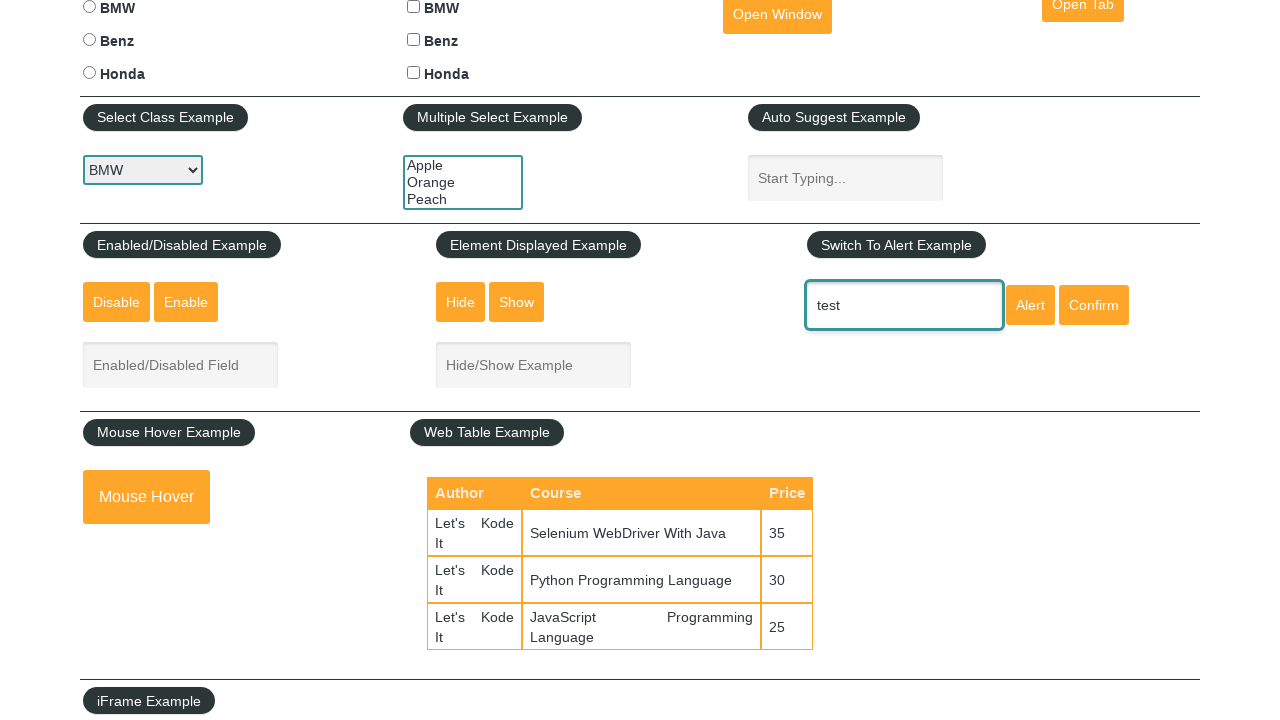

Clicked BMW checkbox at (414, 7) on #bmwcheck
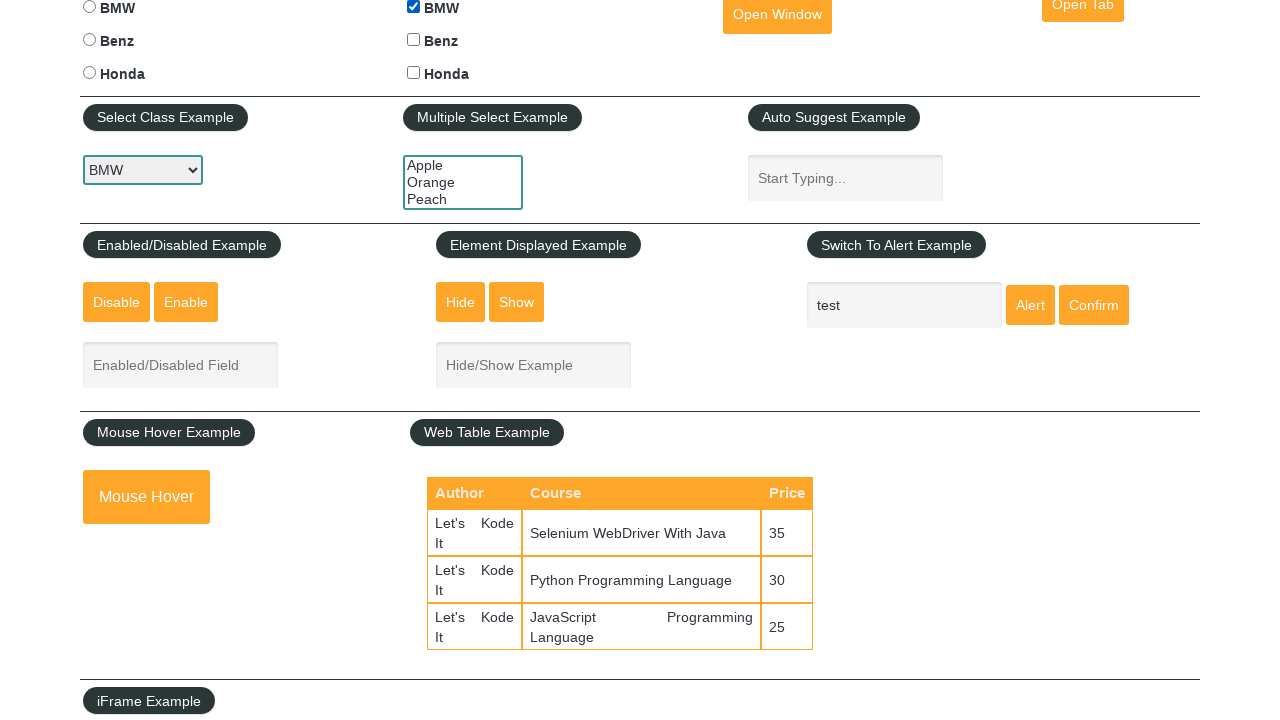

Waited 3 seconds after clicking BMW checkbox
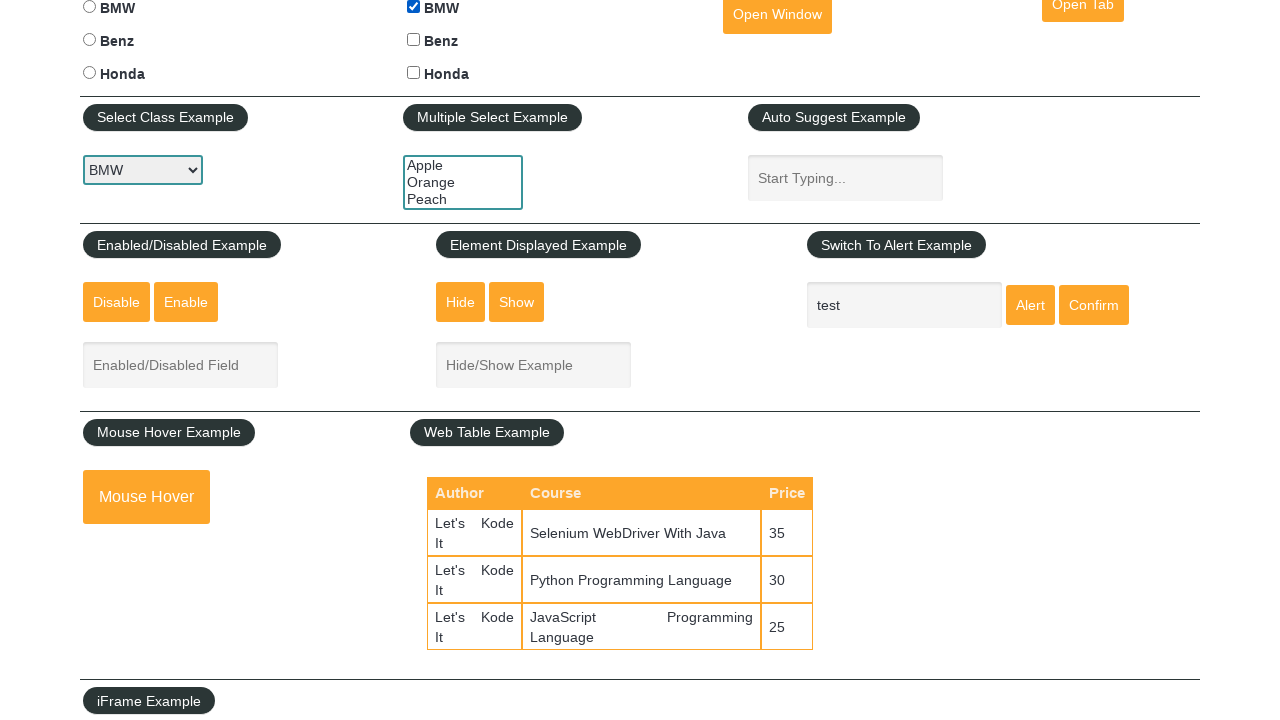

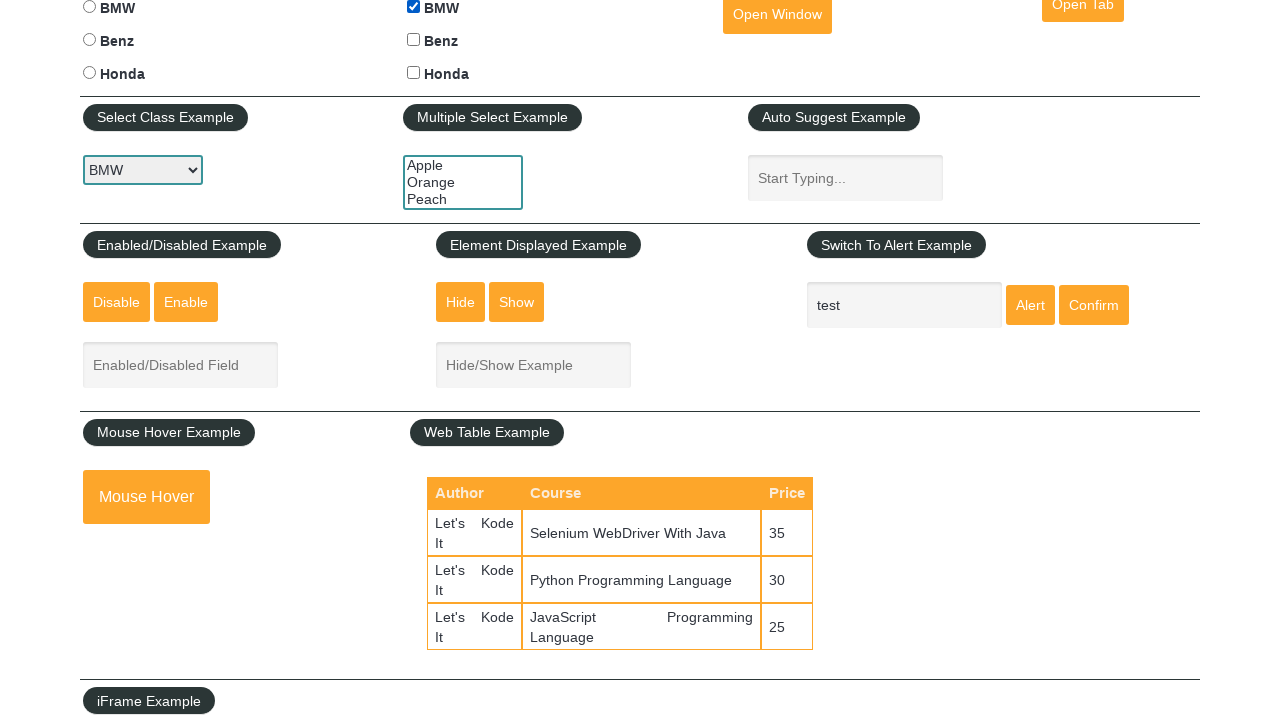